Tests that entered text is trimmed when editing a todo item

Starting URL: https://demo.playwright.dev/todomvc

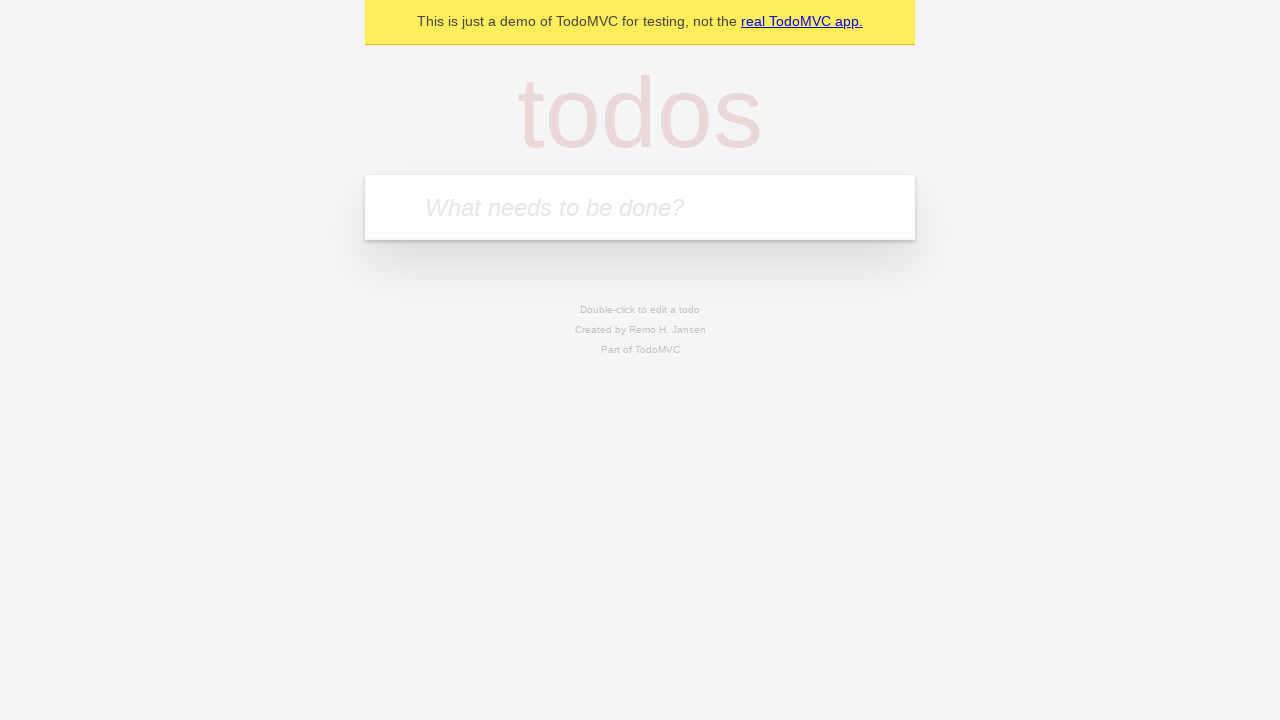

Filled todo input with 'buy some cheese' on internal:attr=[placeholder="What needs to be done?"i]
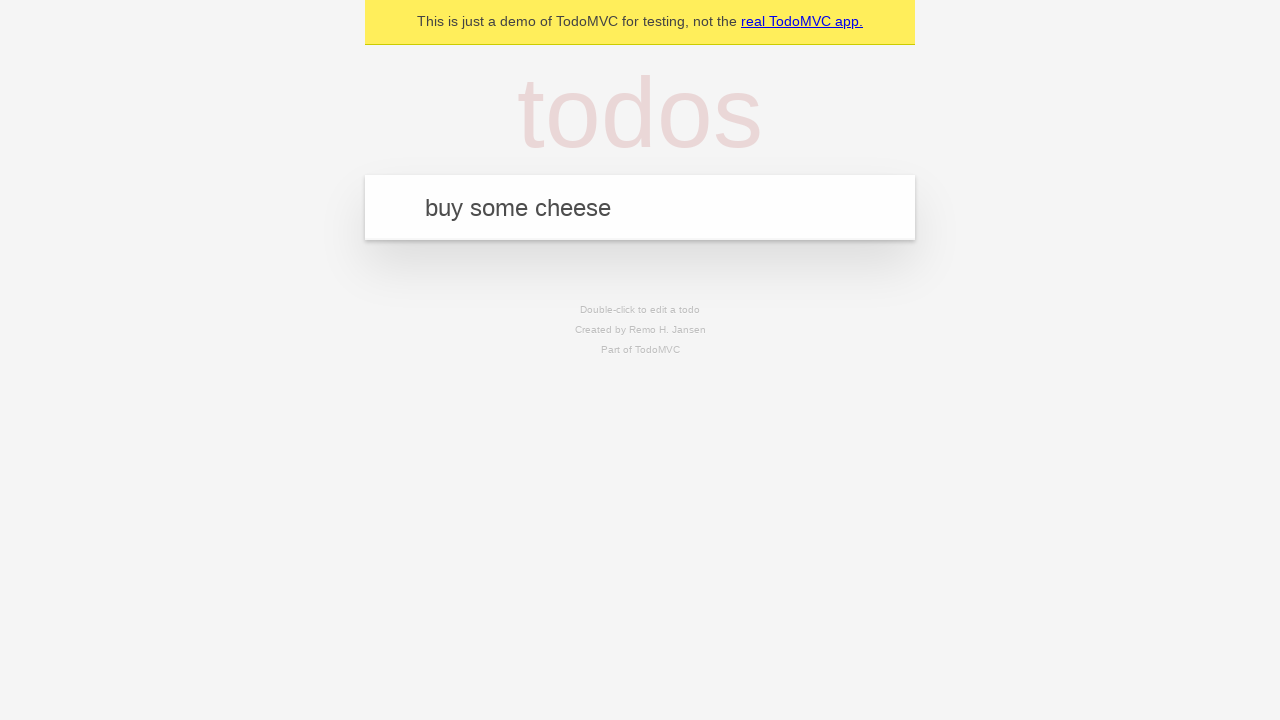

Pressed Enter to create first todo on internal:attr=[placeholder="What needs to be done?"i]
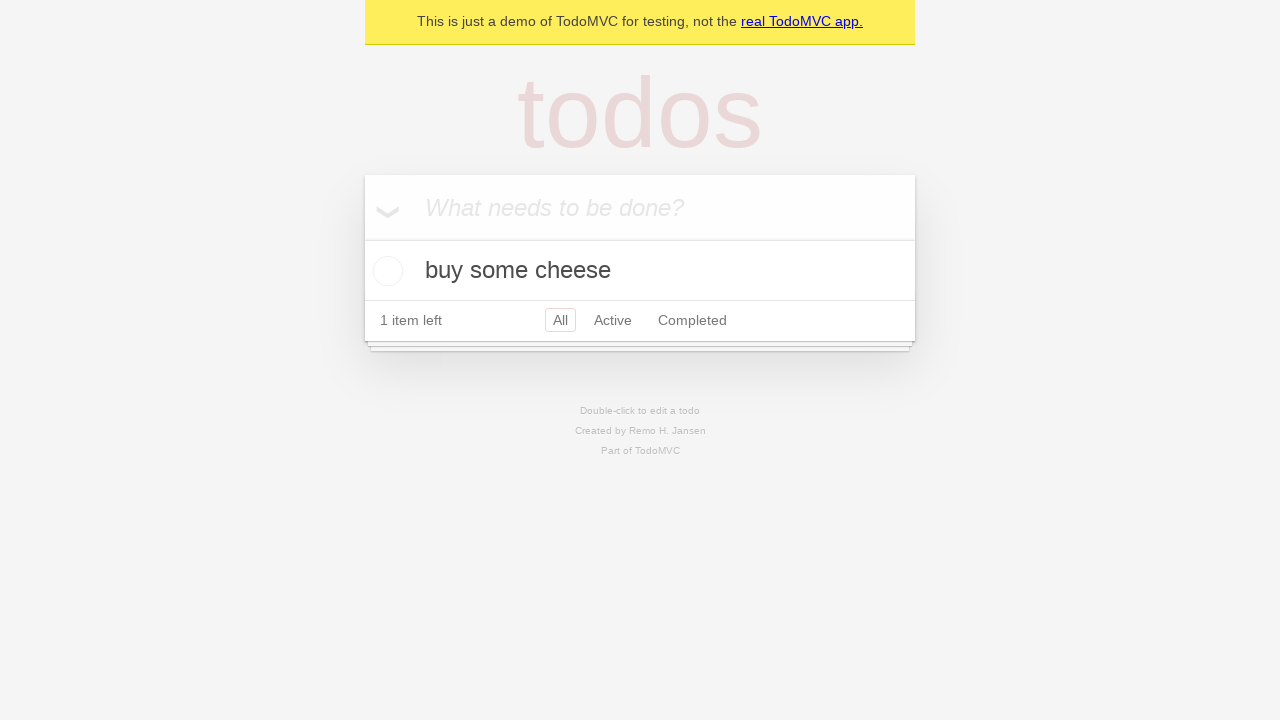

Filled todo input with 'feed the cat' on internal:attr=[placeholder="What needs to be done?"i]
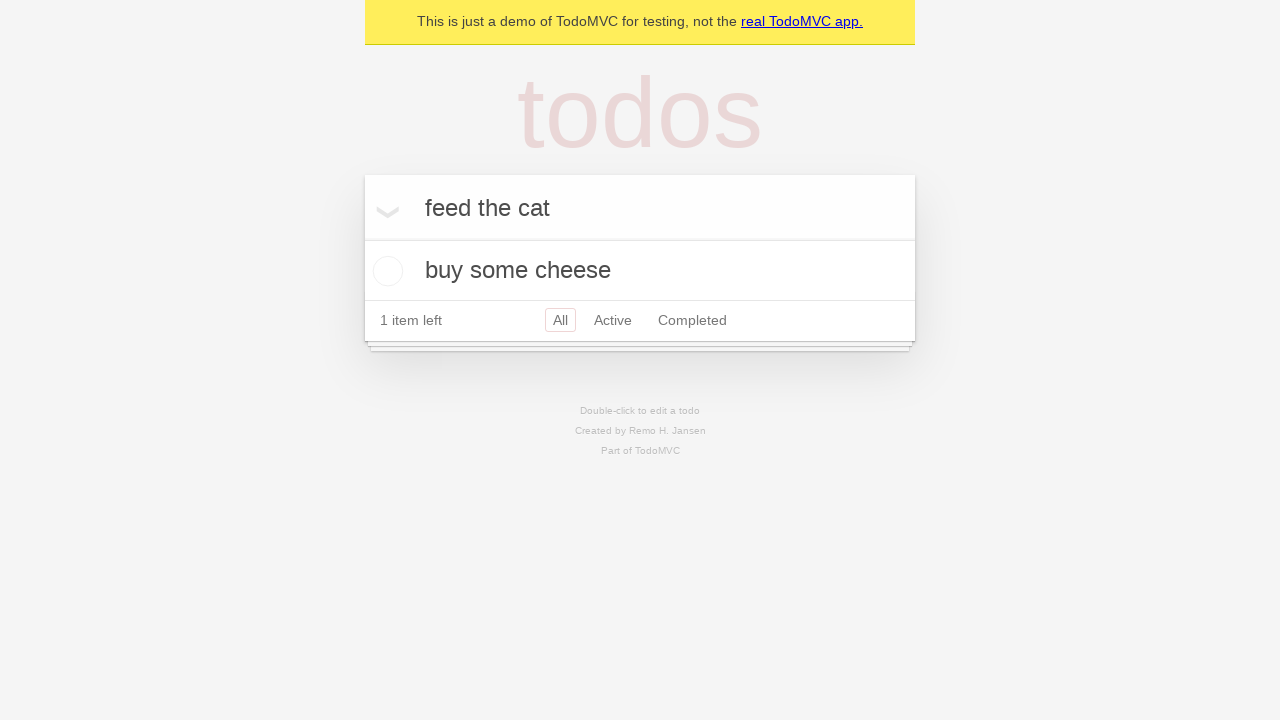

Pressed Enter to create second todo on internal:attr=[placeholder="What needs to be done?"i]
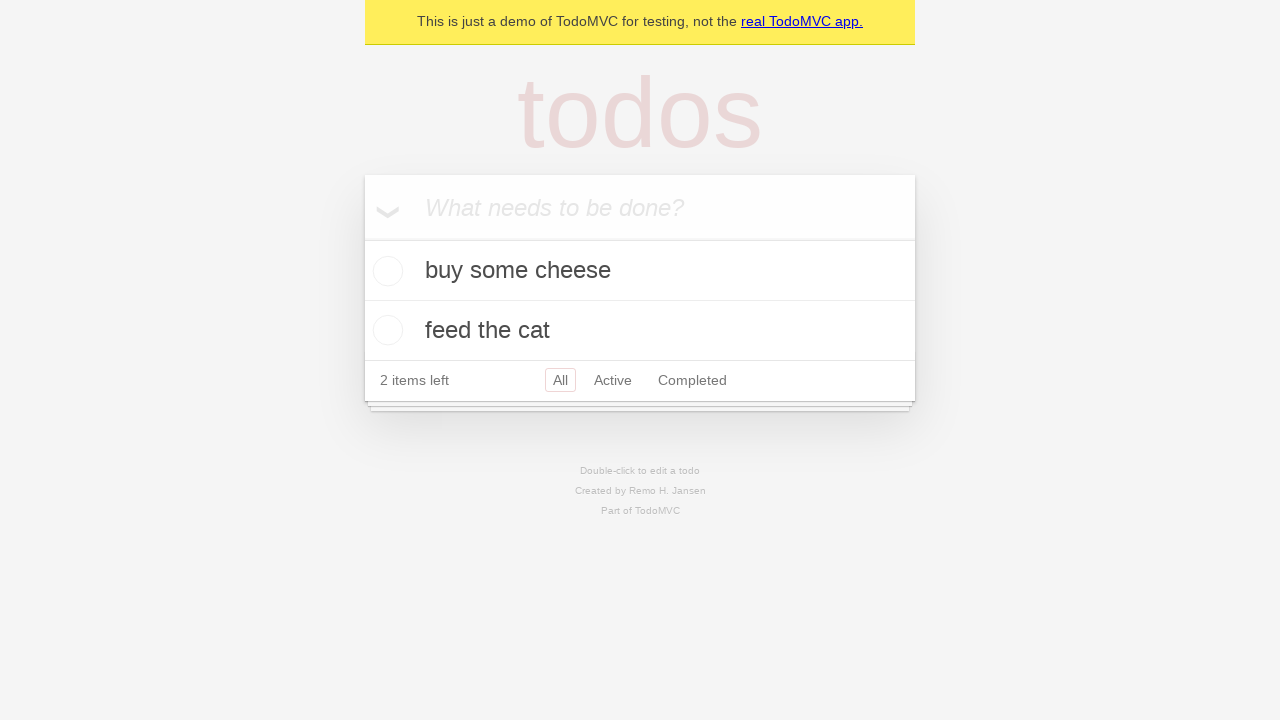

Filled todo input with 'book a doctors appointment' on internal:attr=[placeholder="What needs to be done?"i]
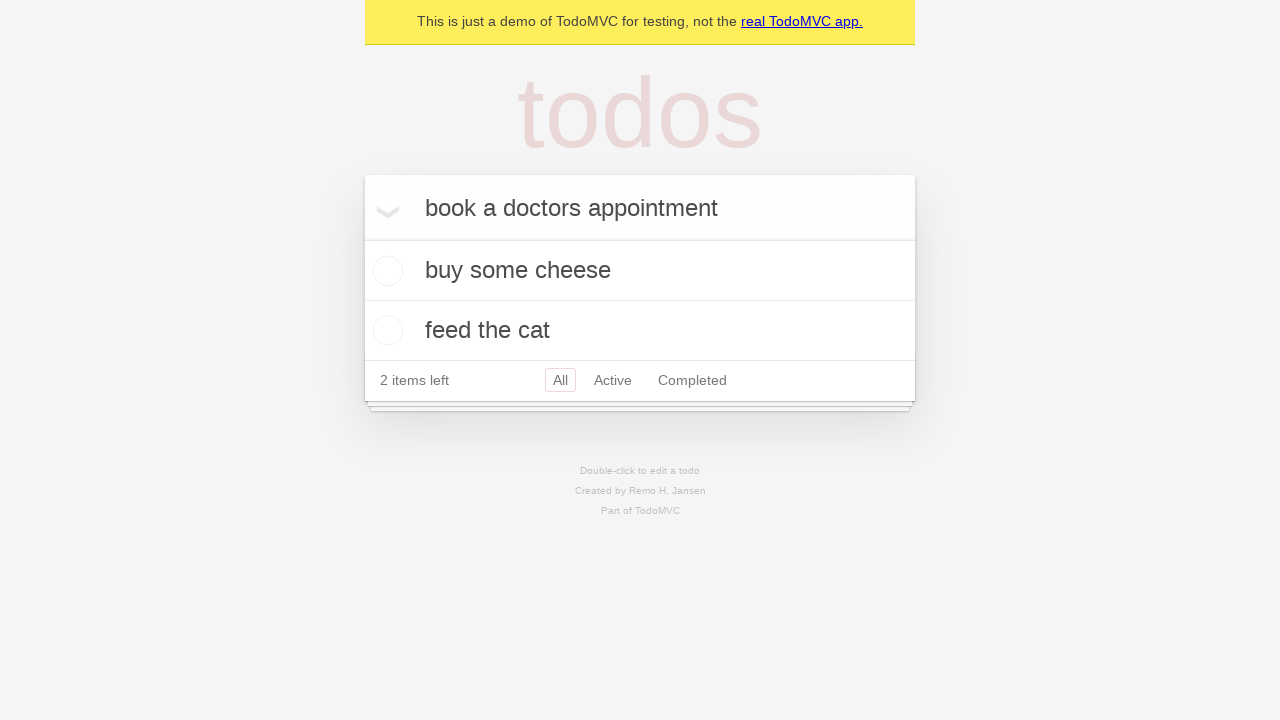

Pressed Enter to create third todo on internal:attr=[placeholder="What needs to be done?"i]
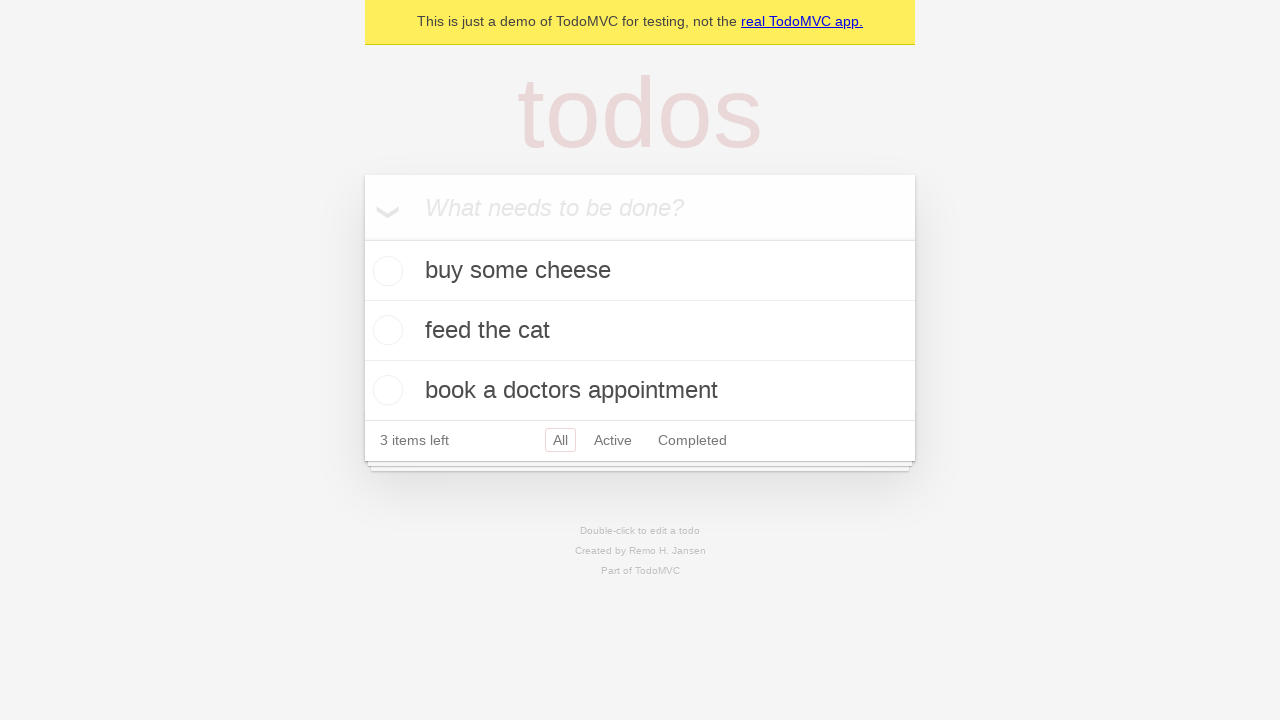

Double-clicked second todo item to enter edit mode at (640, 331) on [data-testid='todo-item'] >> nth=1
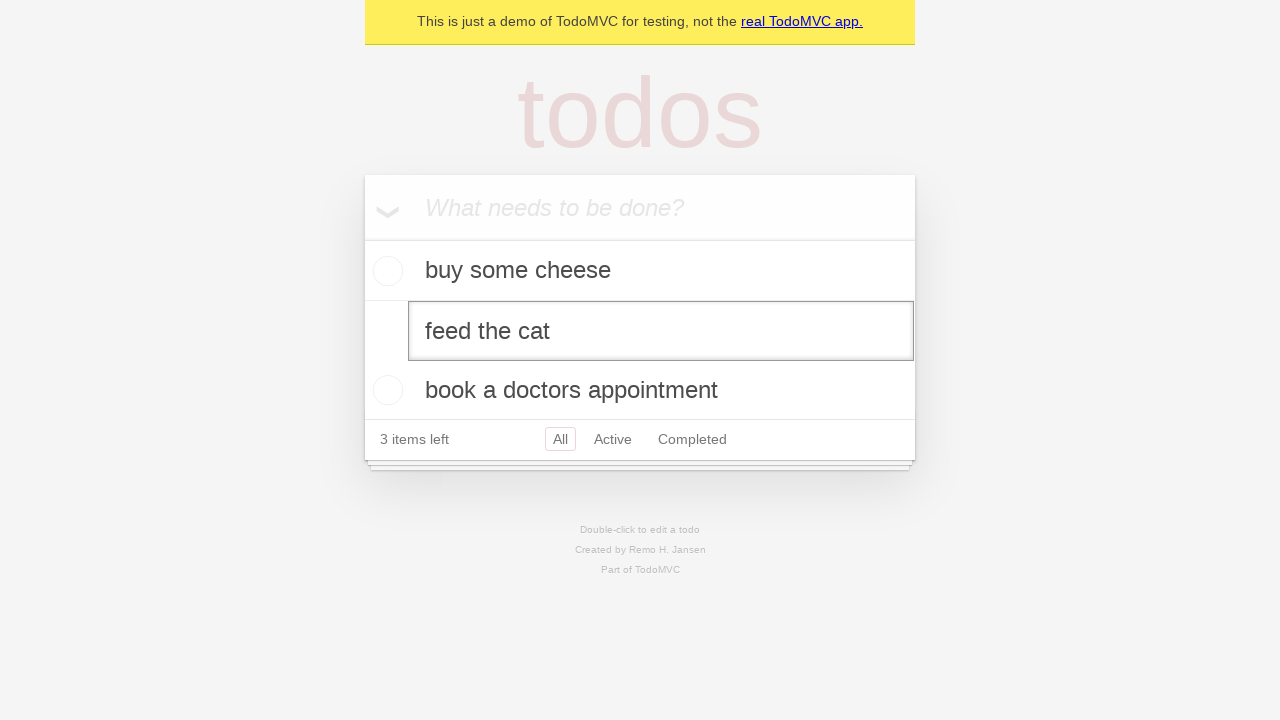

Filled edit field with text containing leading and trailing whitespace on [data-testid='todo-item'] >> nth=1 >> internal:role=textbox[name="Edit"i]
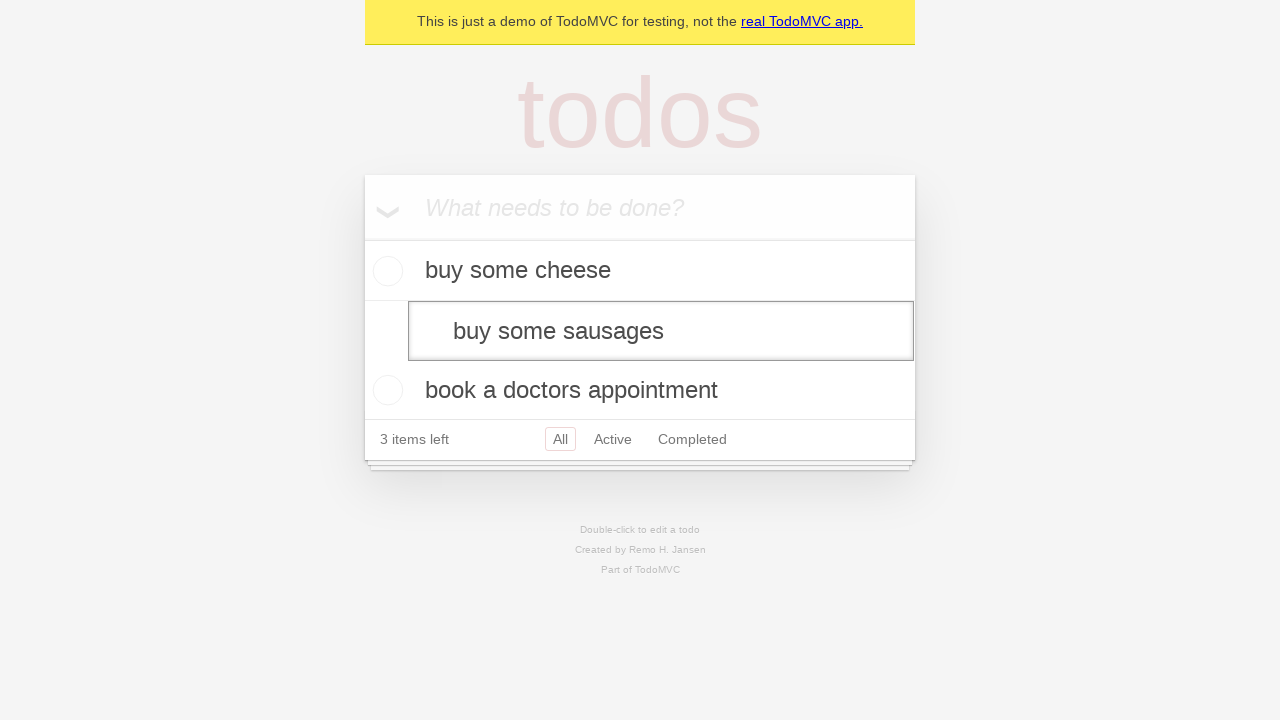

Pressed Enter to save edited todo with trimmed text on [data-testid='todo-item'] >> nth=1 >> internal:role=textbox[name="Edit"i]
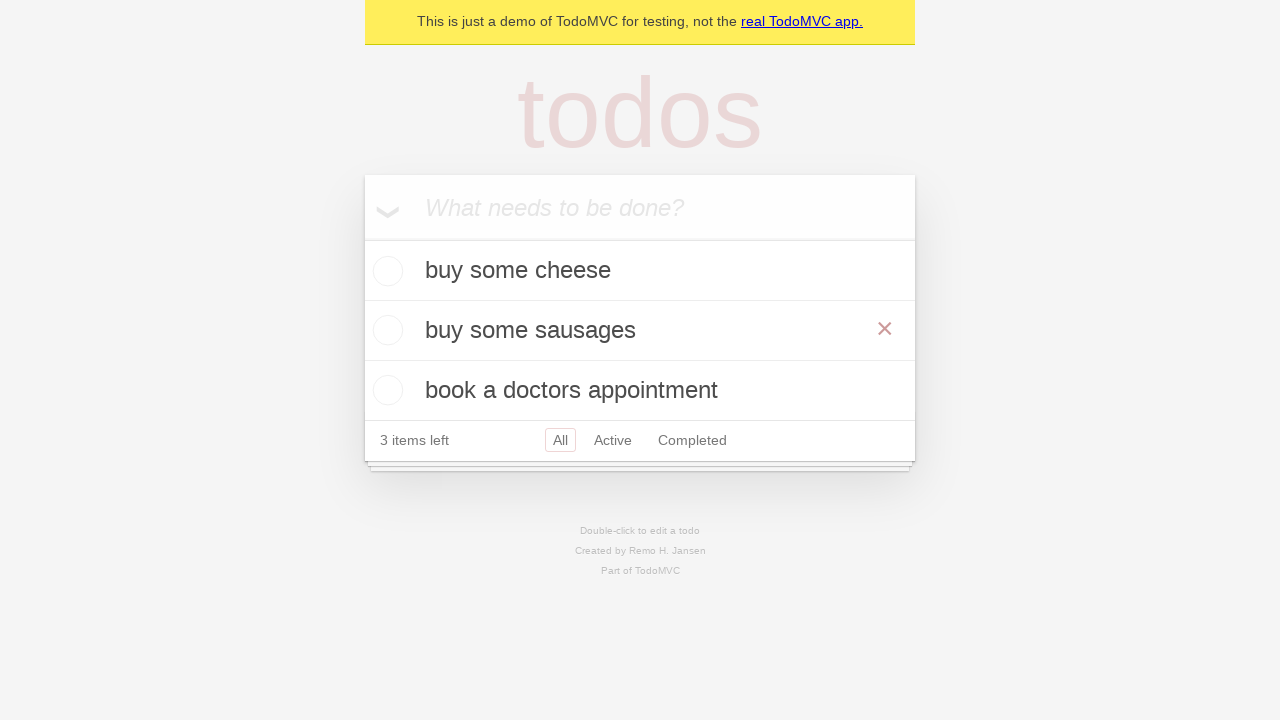

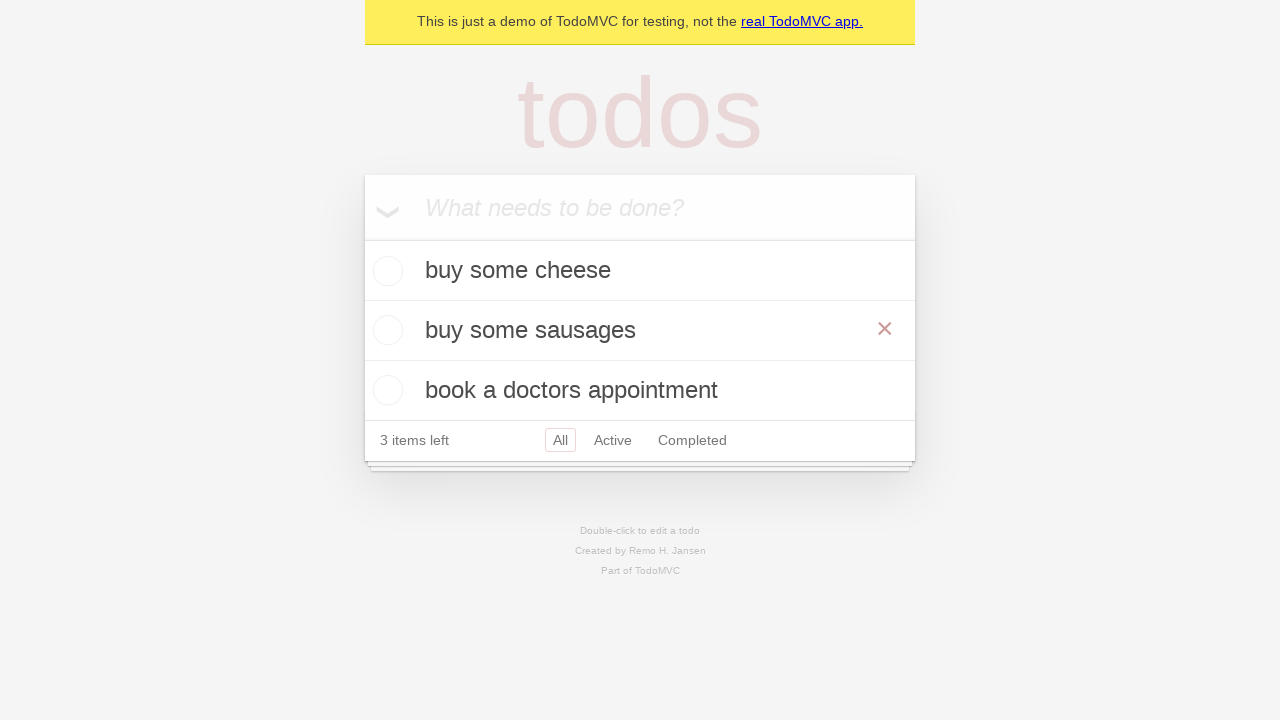